Tests dropdown selection functionality by selecting options using different methods - by visible text, by index, and by value

Starting URL: https://the-internet.herokuapp.com/dropdown

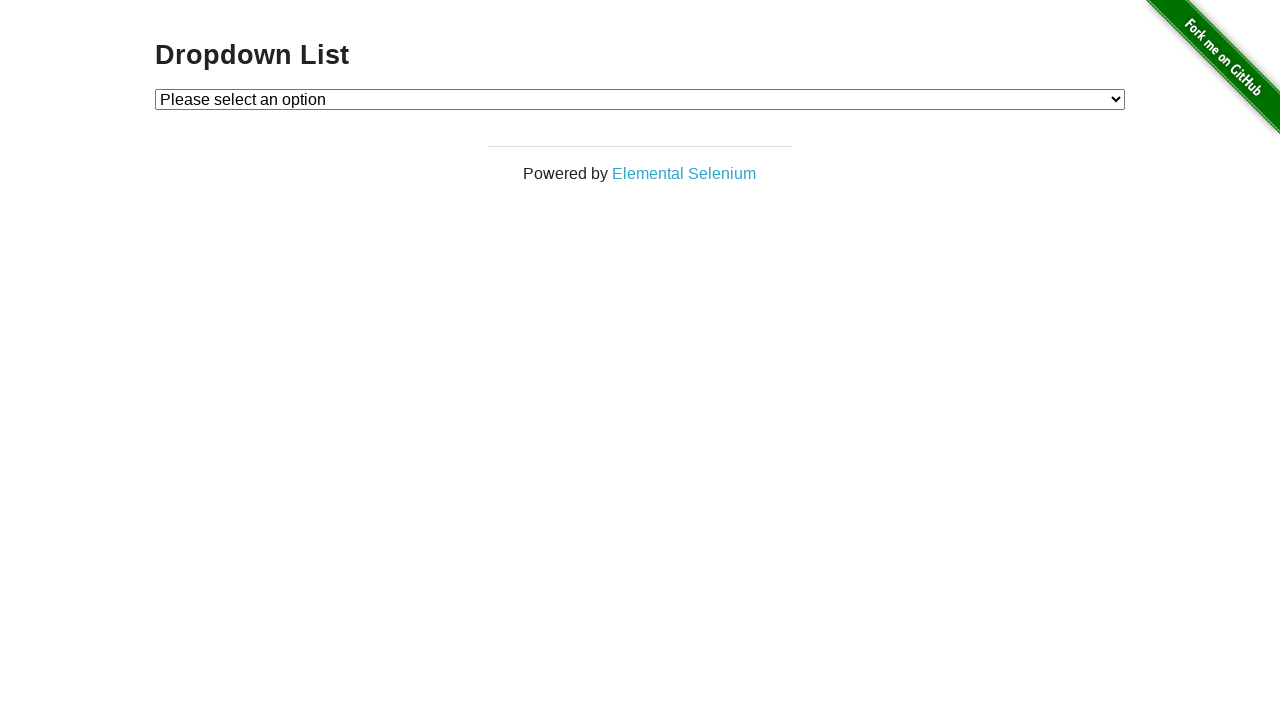

Selected 'Option 1' from dropdown by visible text on #dropdown
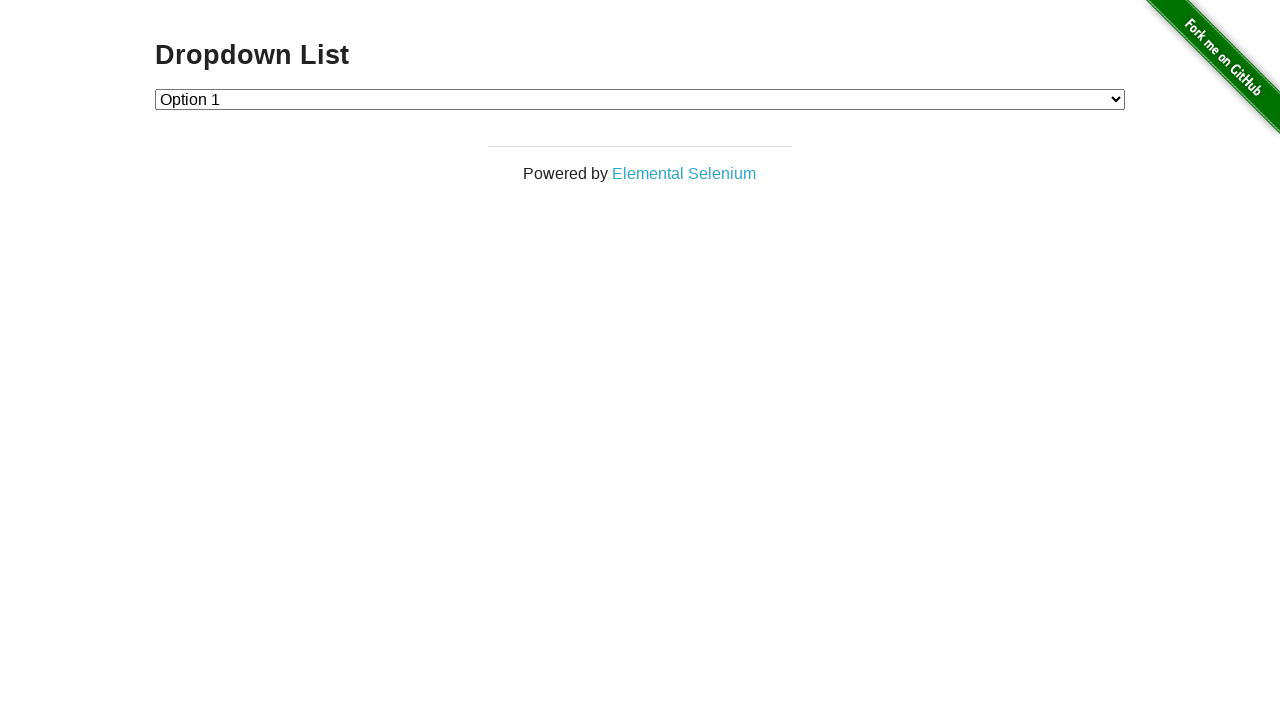

Selected option at index 2 from dropdown on #dropdown
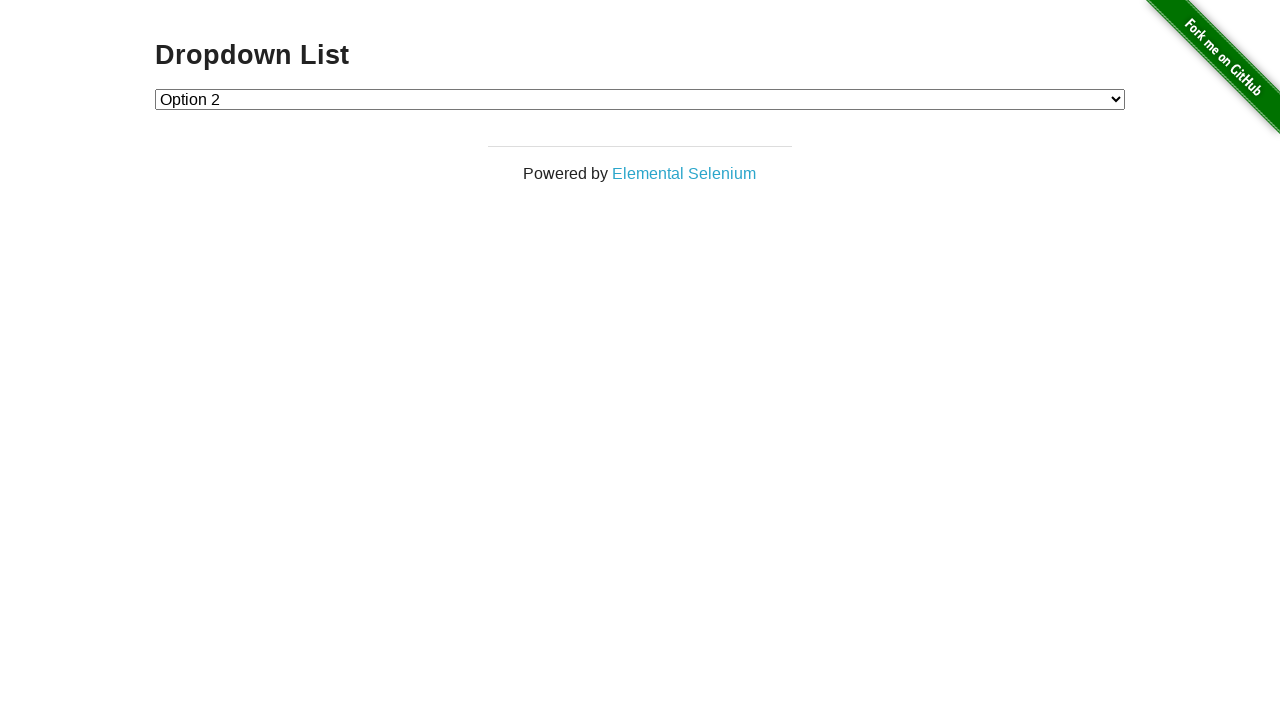

Selected option with value '1' from dropdown on #dropdown
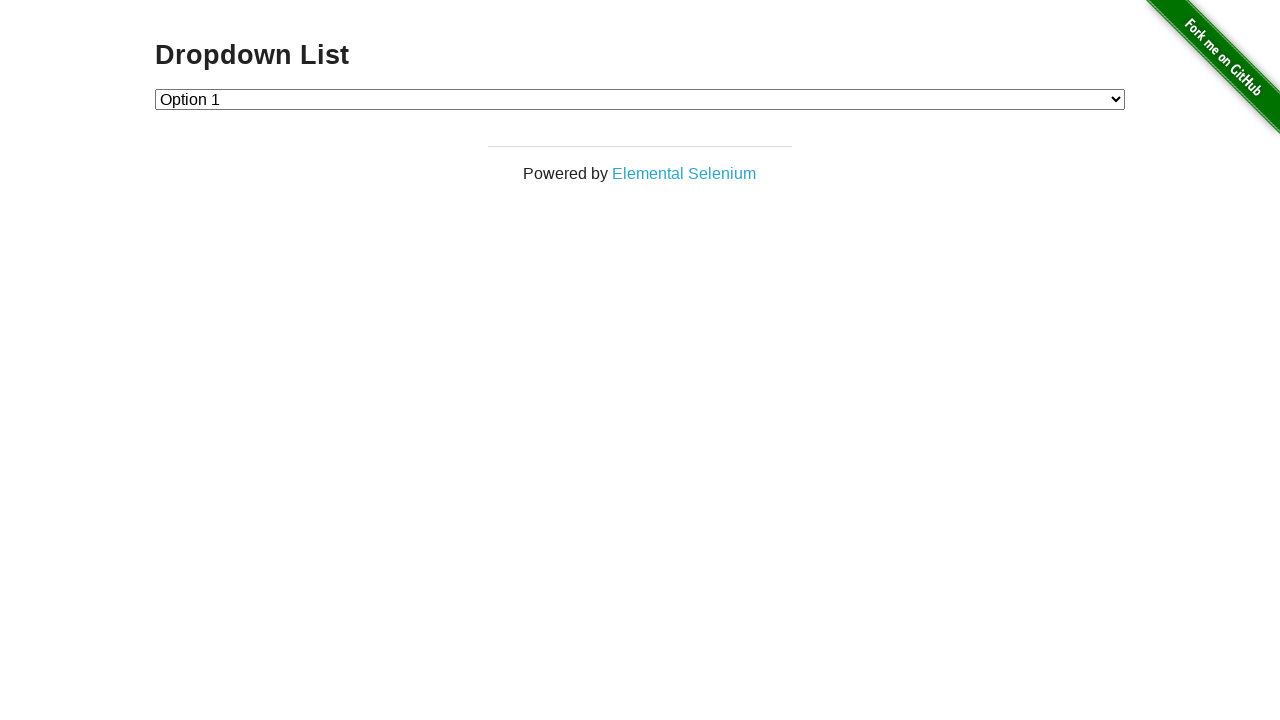

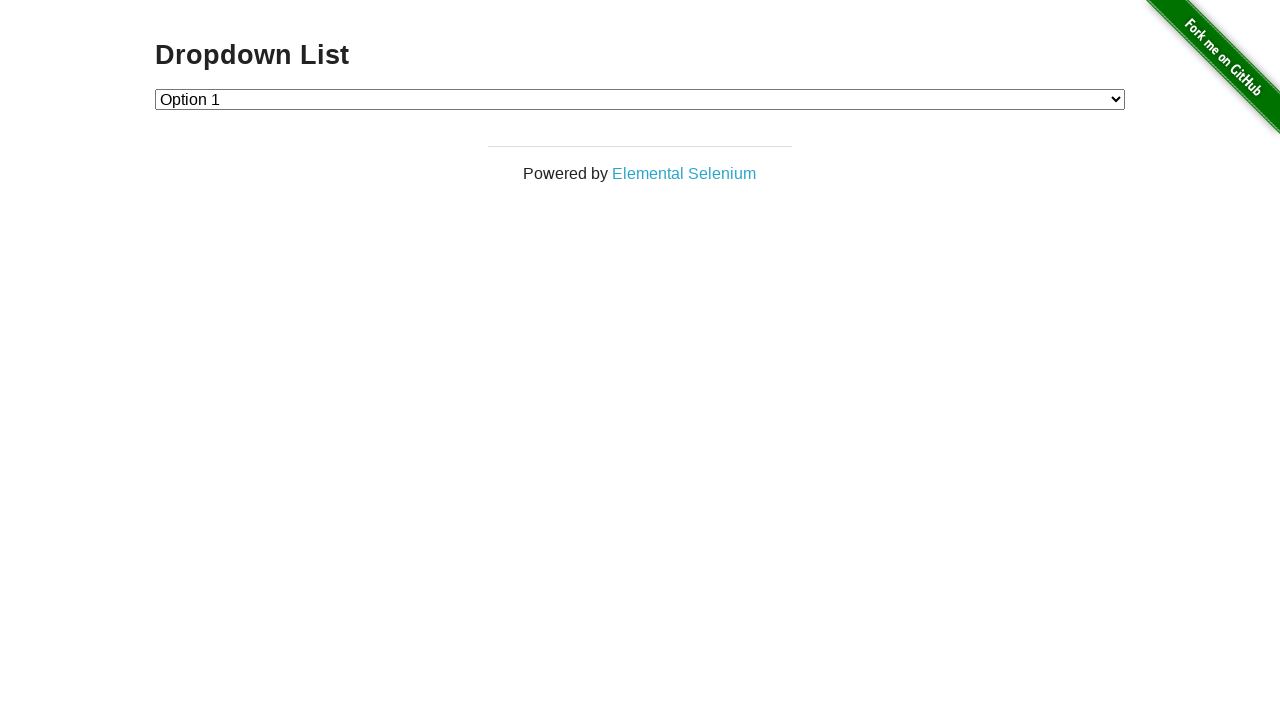